Tests the contact form submission by filling in all required fields (name, email, subject, message) and verifying a success message appears after submission

Starting URL: https://practice-react.sdetunicorns.com/contact

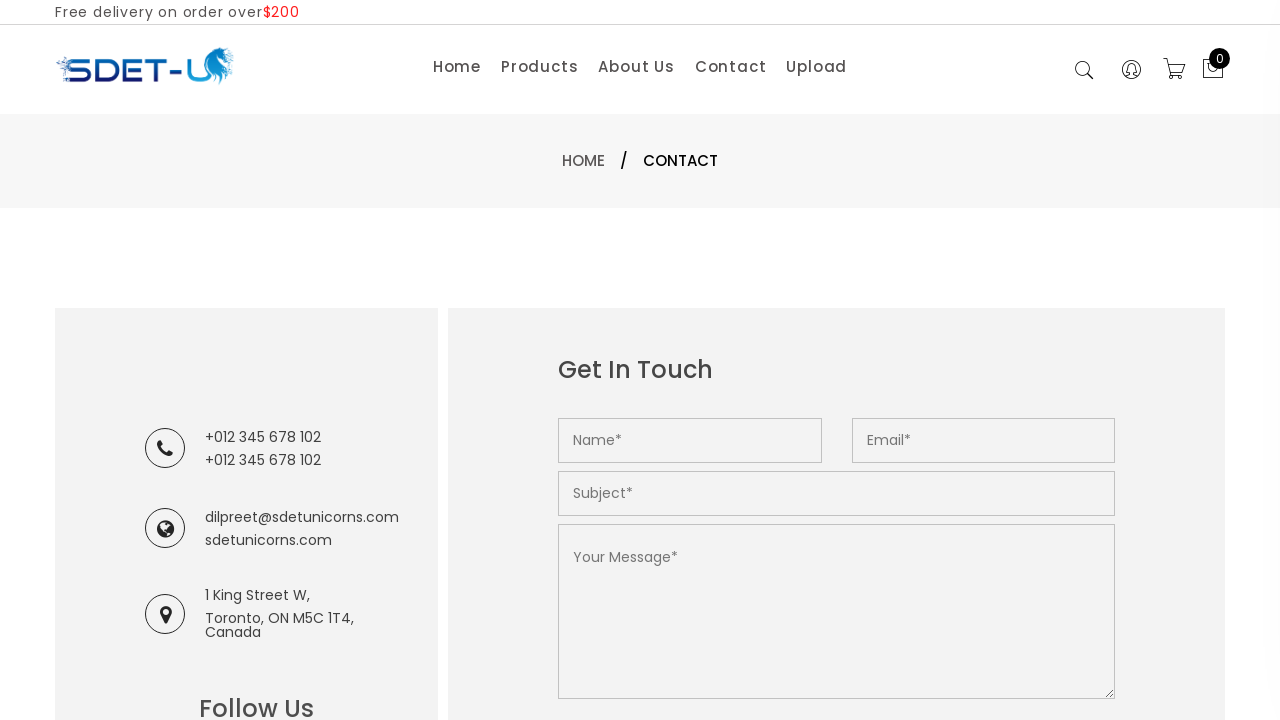

Filled name field with 'test1' on input[placeholder="Name*"]
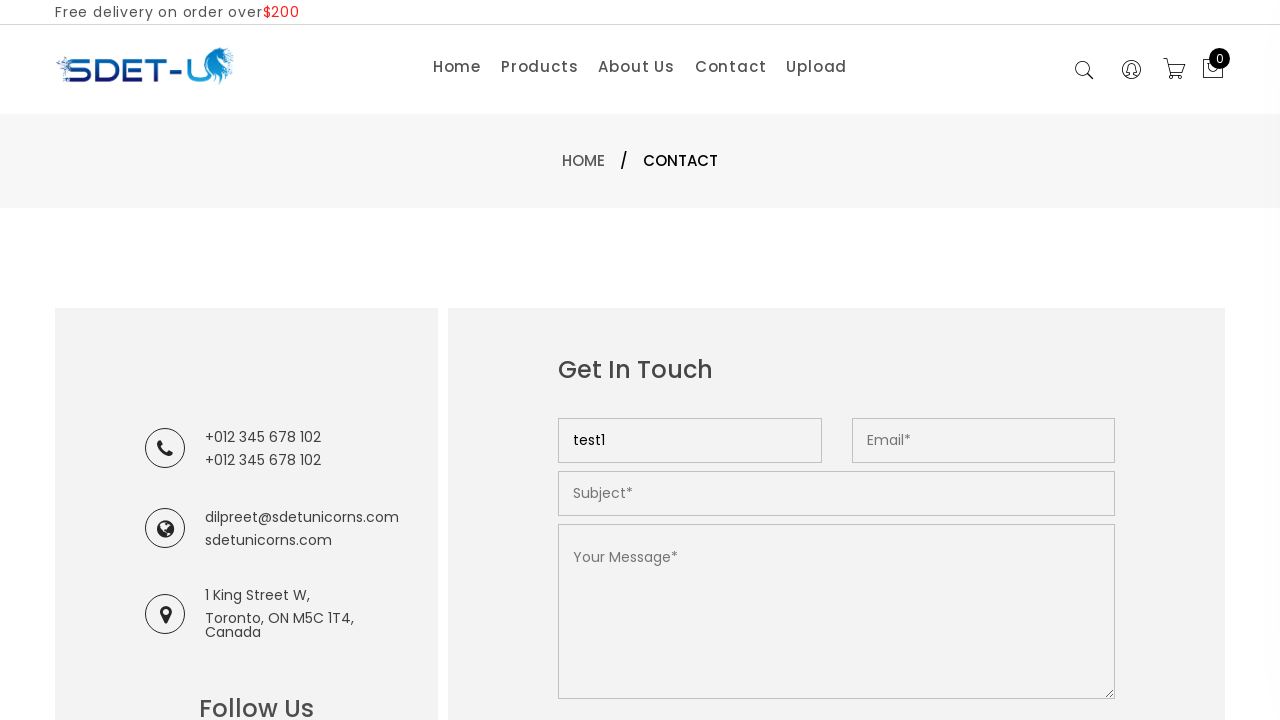

Filled email field with 'test1@gmail.com' on input[placeholder="Email*"]
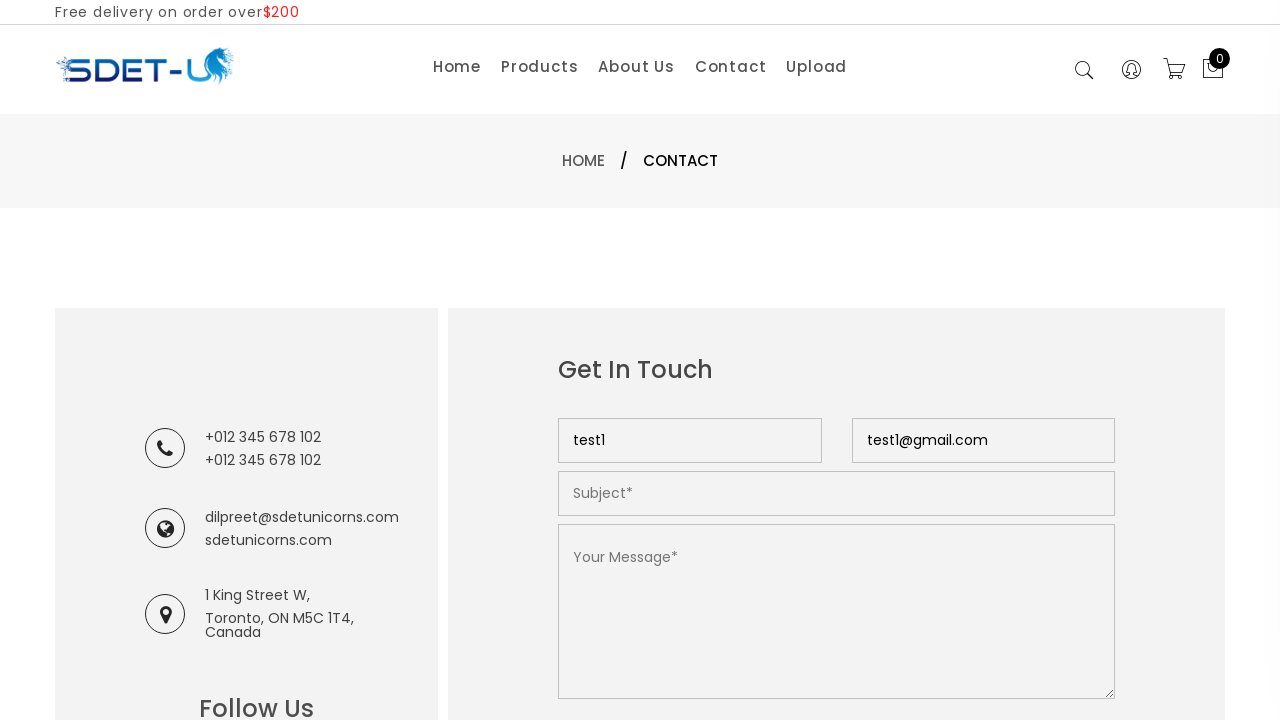

Filled subject field with 'Testing' on input[placeholder="Subject*"]
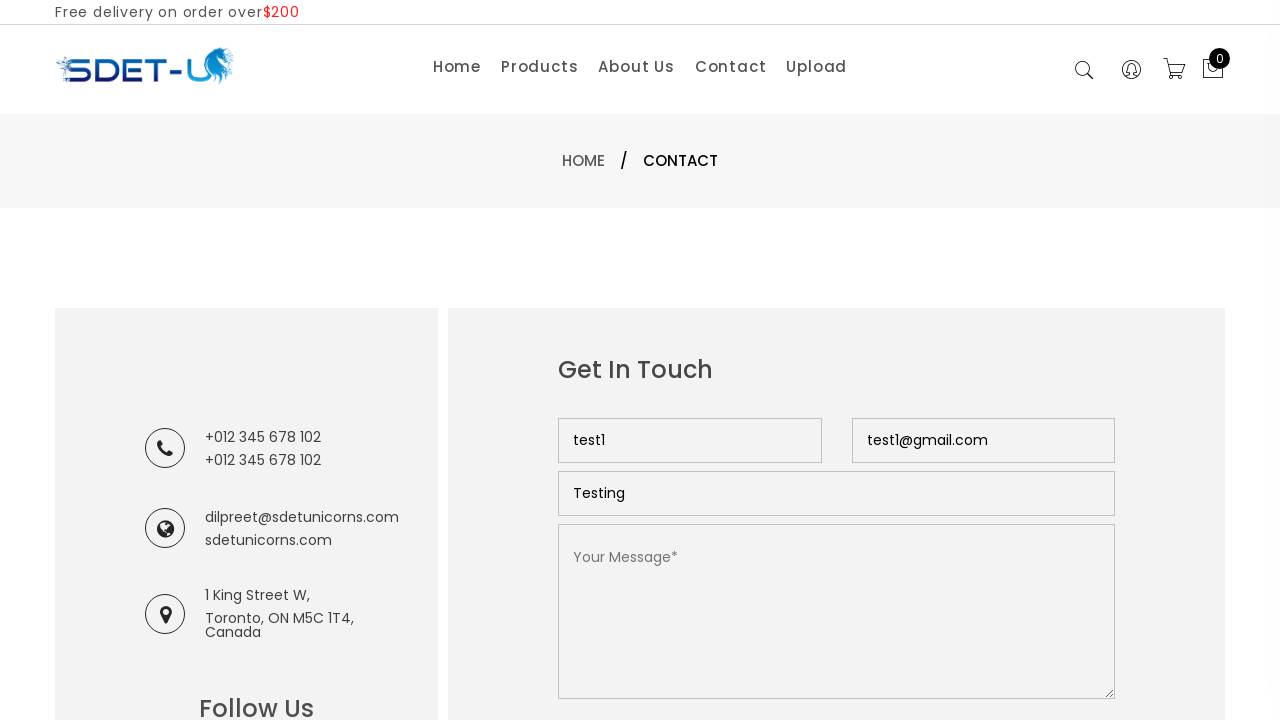

Filled message field with 'Good to see testing is in progress' on textarea[placeholder="Your Message*"]
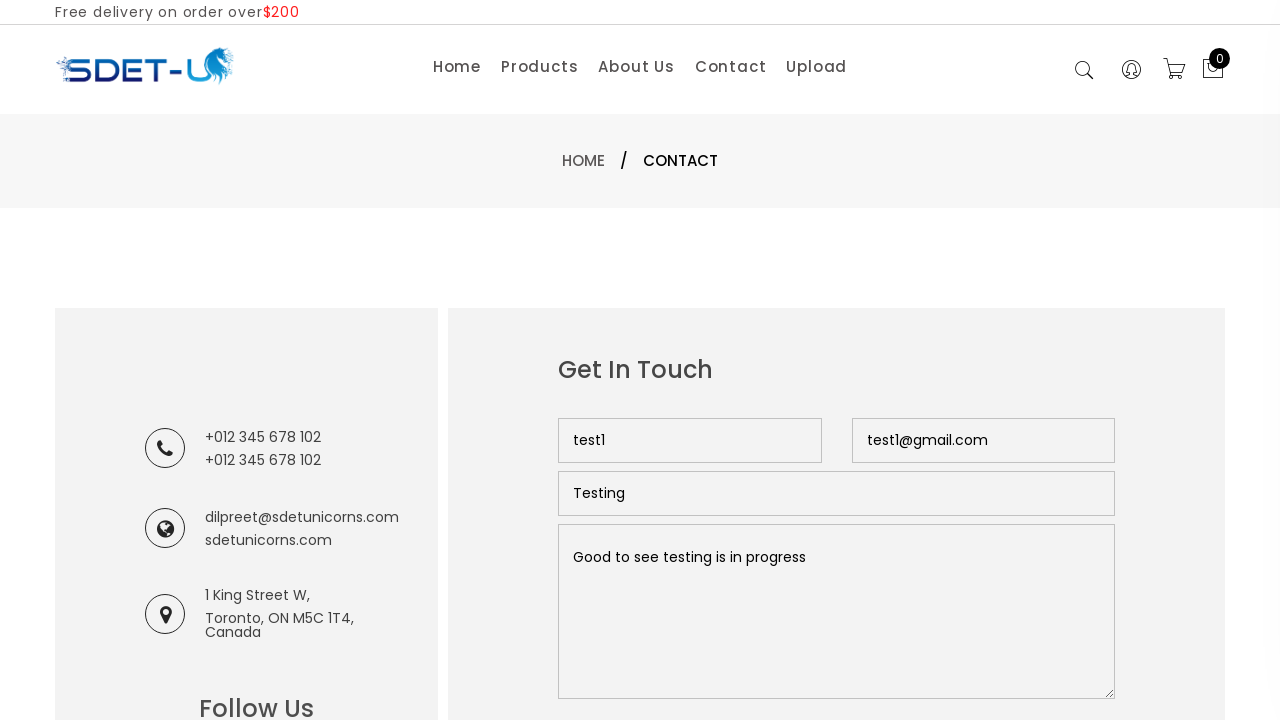

Clicked send button to submit the contact form at (628, 360) on .submit
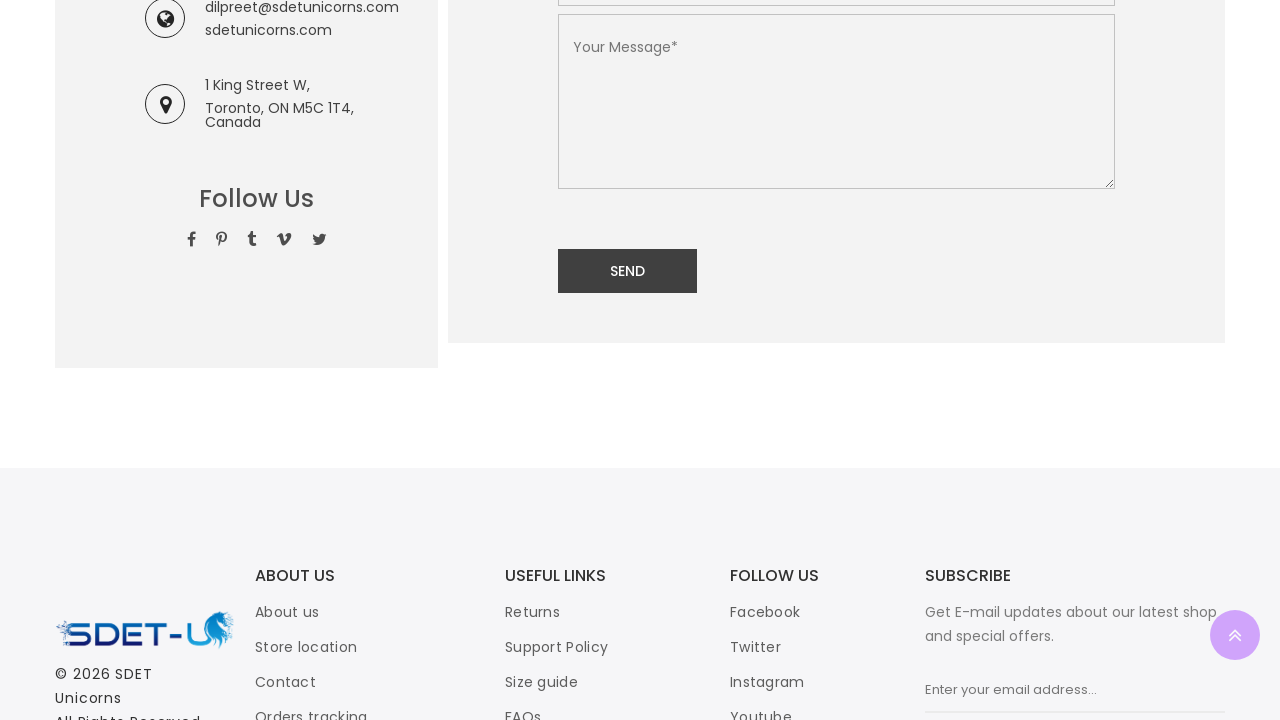

Success message appeared after form submission
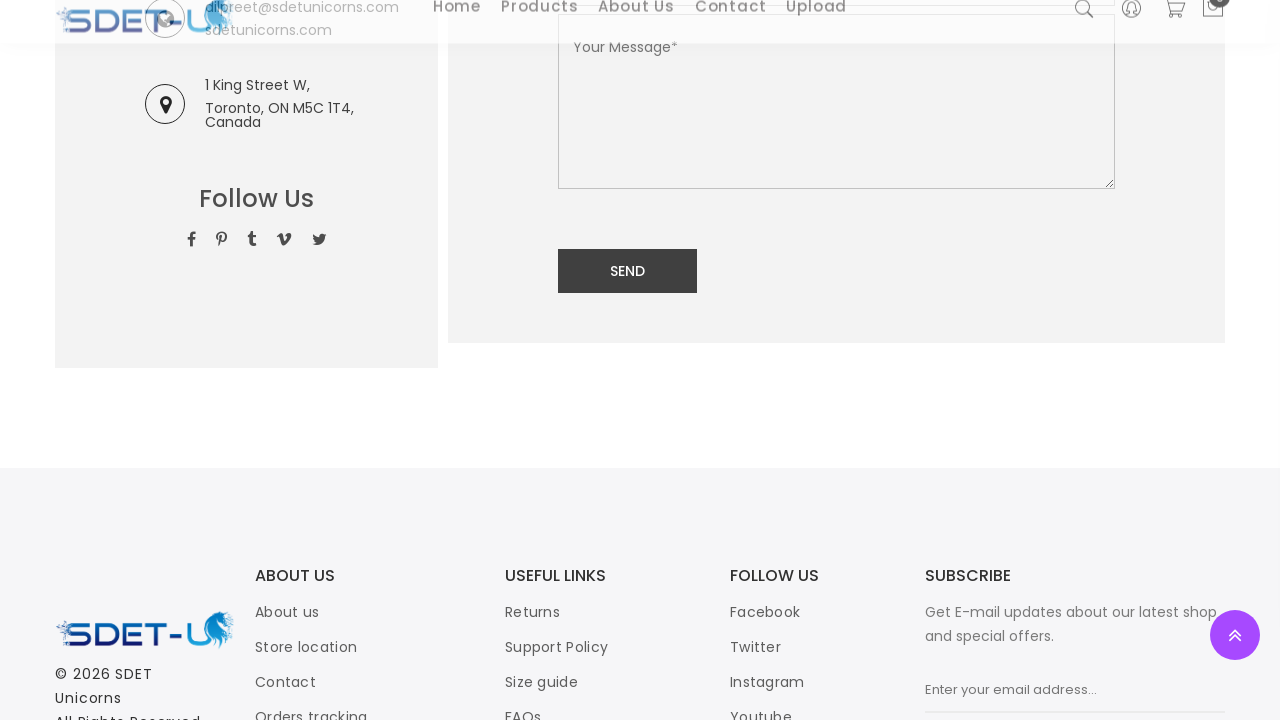

Verified no error elements are visible on the form
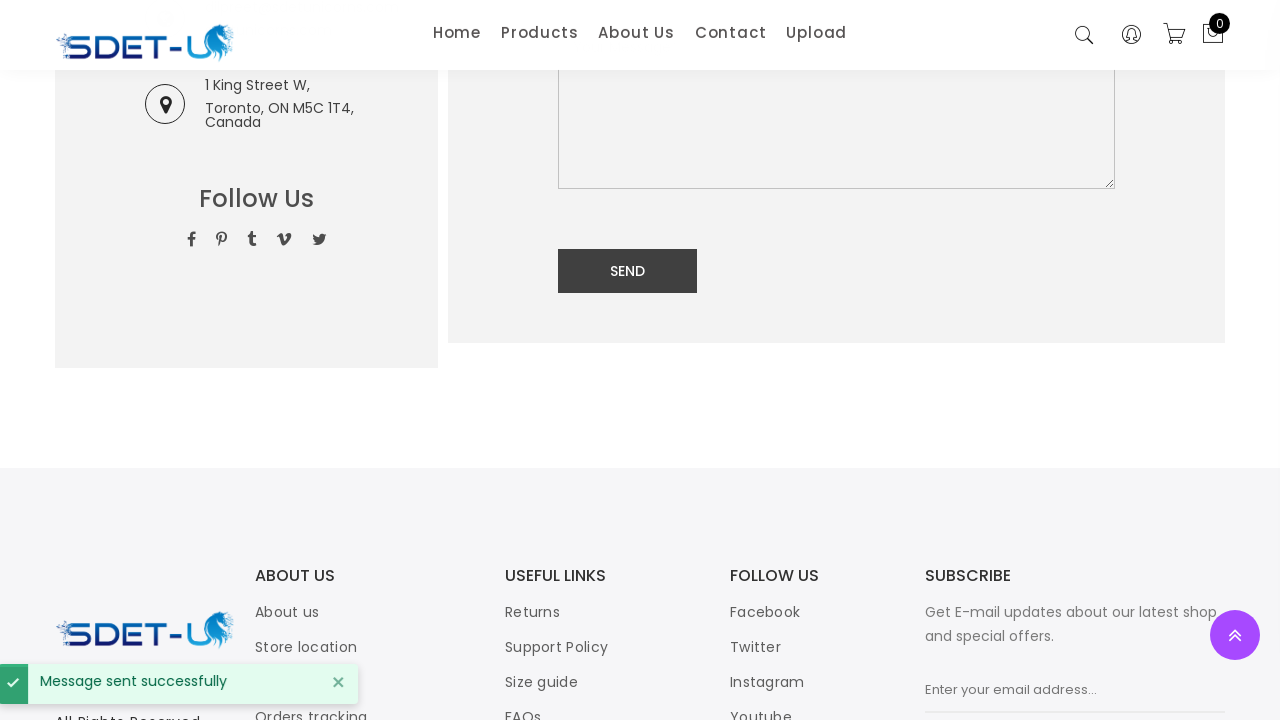

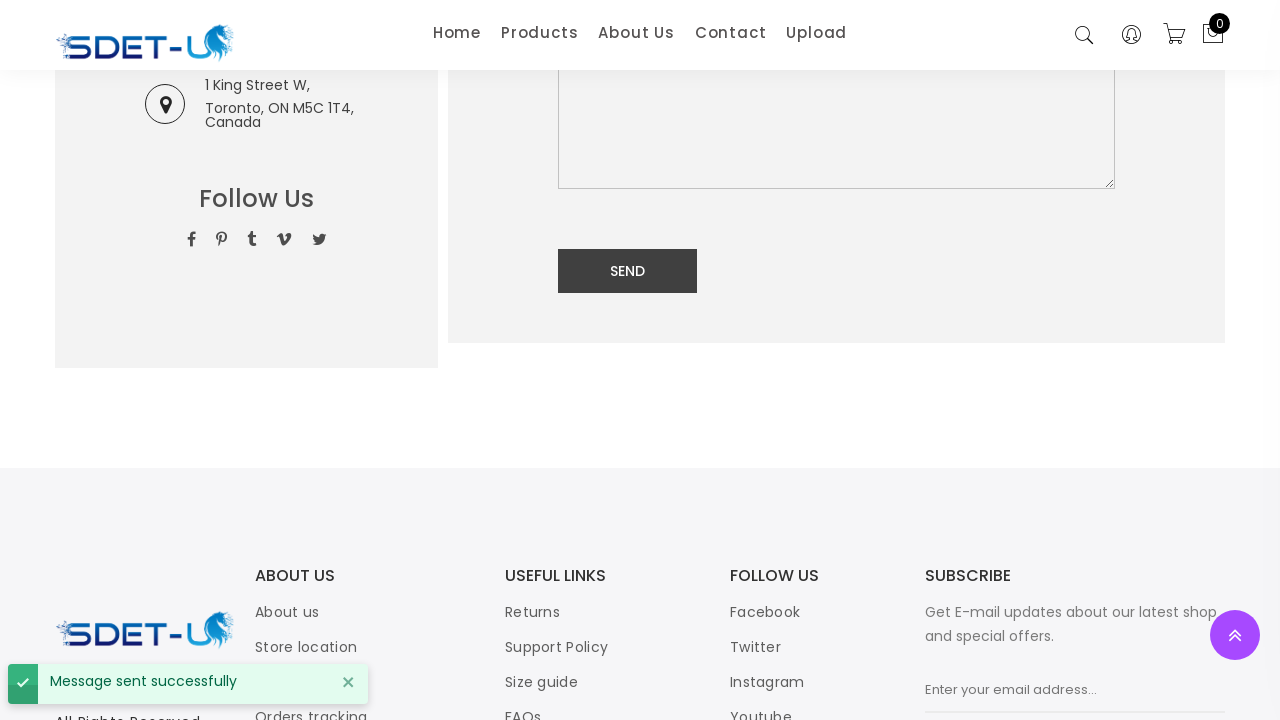